Tests successful registration by filling all fields including optional phone and address, then verifying the success page URL

Starting URL: https://suninjuly.github.io/registration1.html

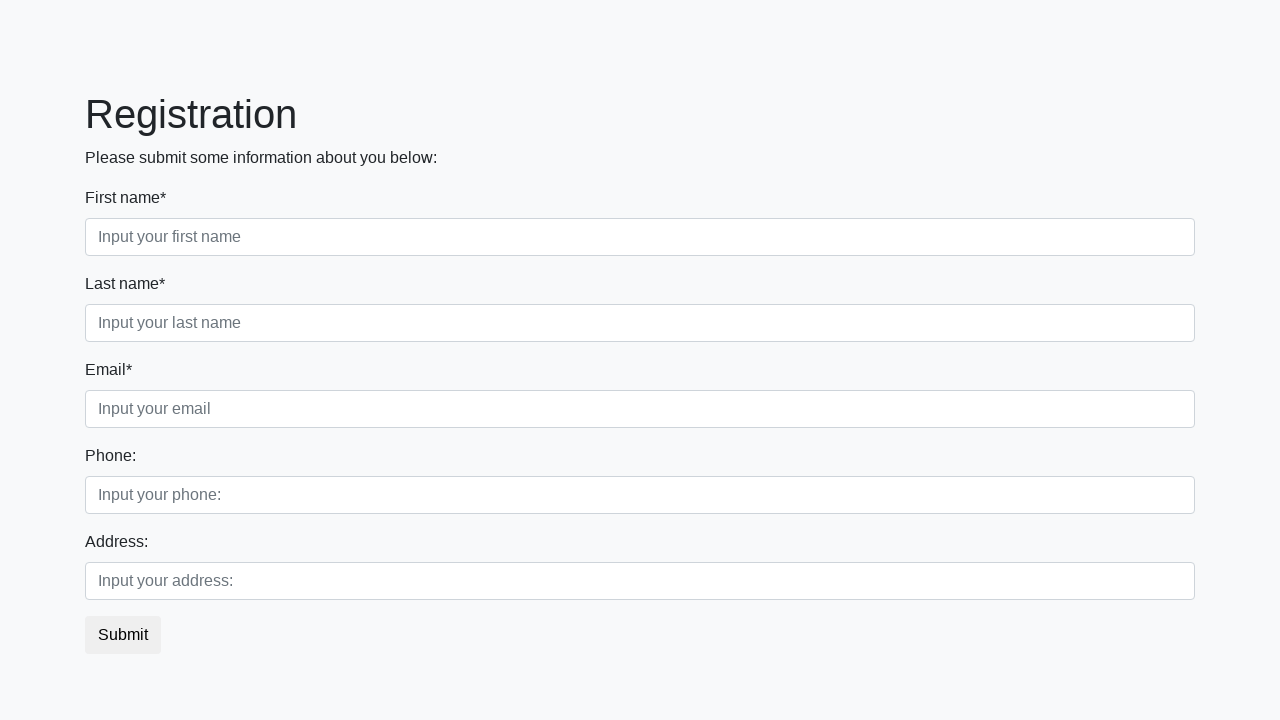

Filled first name field with 'John' on [placeholder='Input your first name']
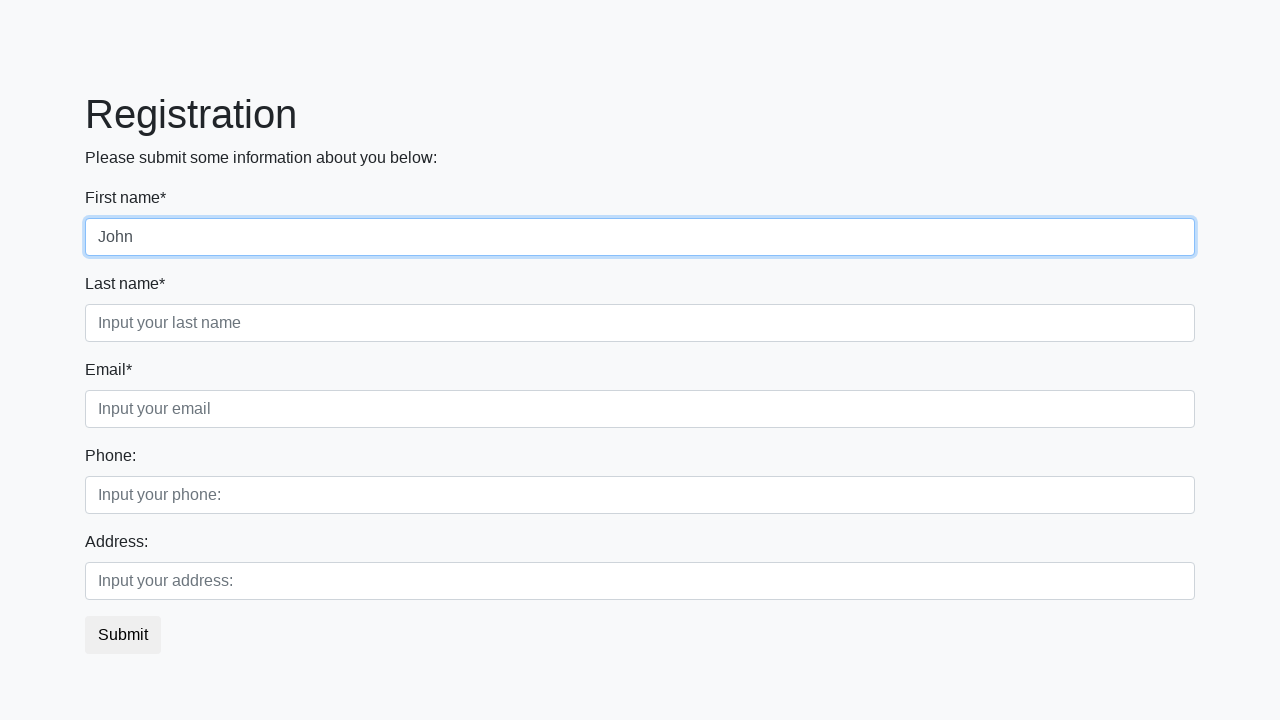

Filled last name field with 'Smith' on [placeholder='Input your last name']
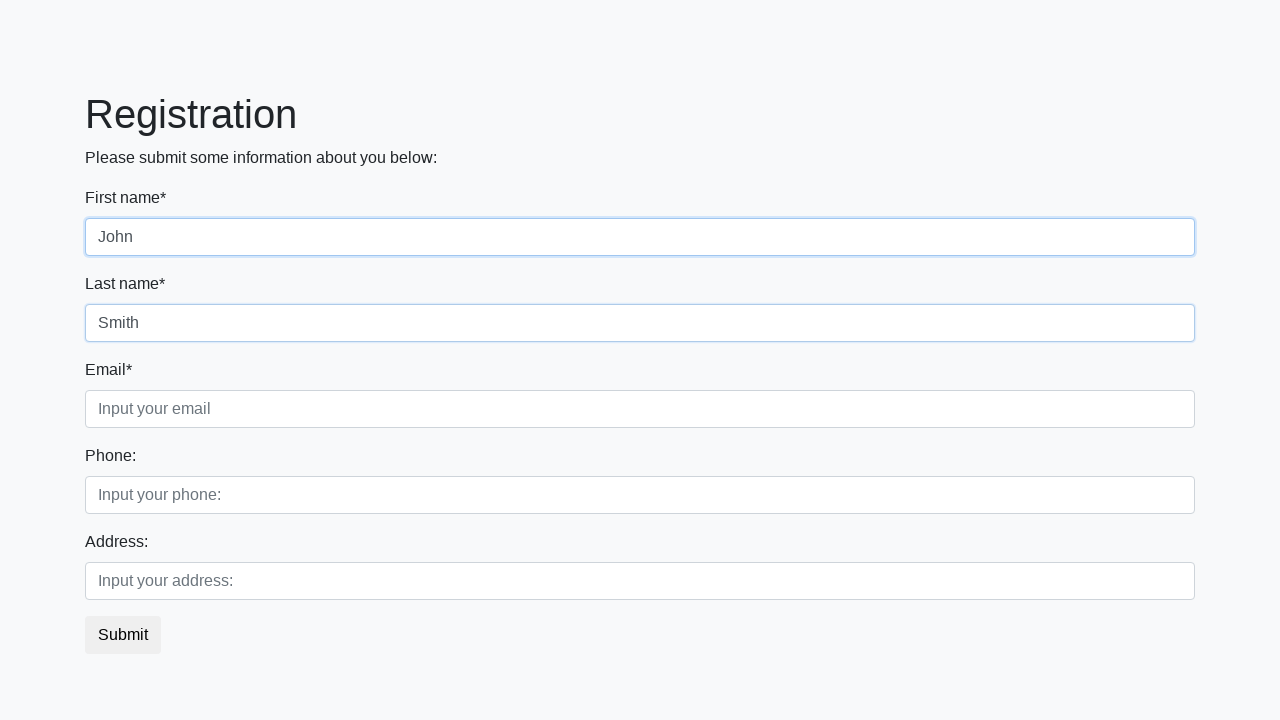

Filled email field with 'smith@gmail.com' on [placeholder='Input your email']
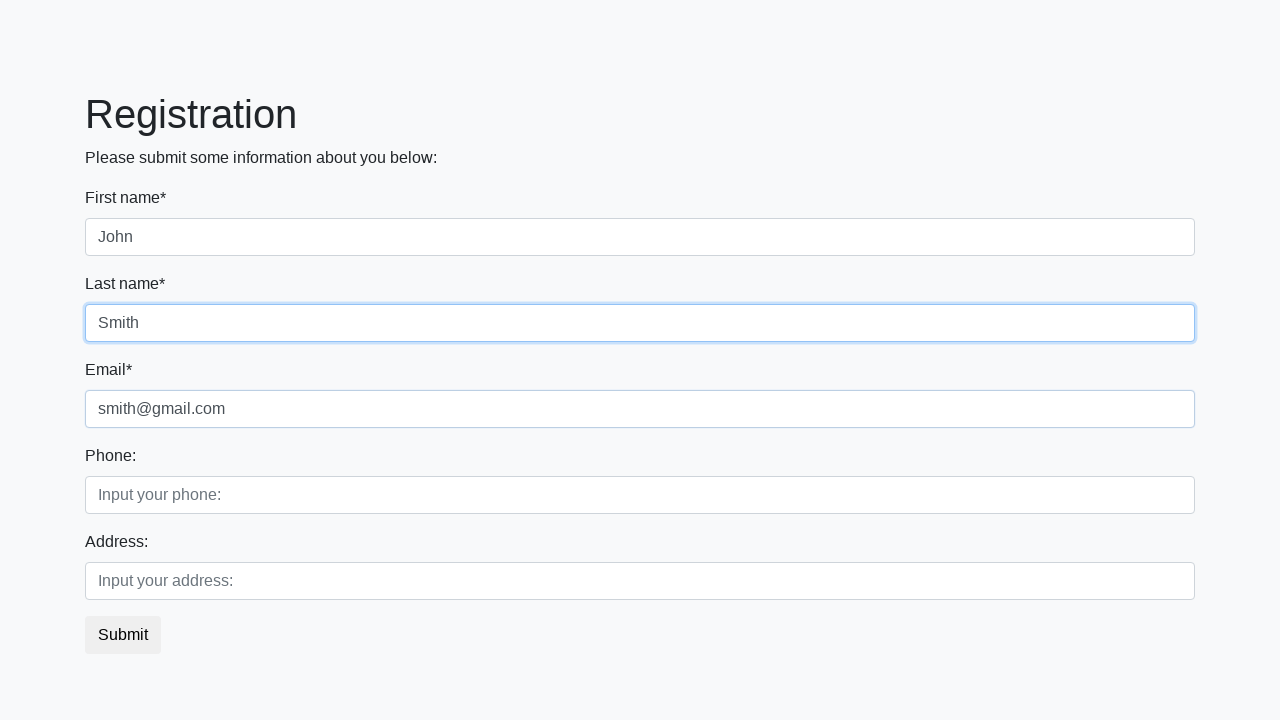

Filled optional phone field with '1236459' on [placeholder='Input your phone:']
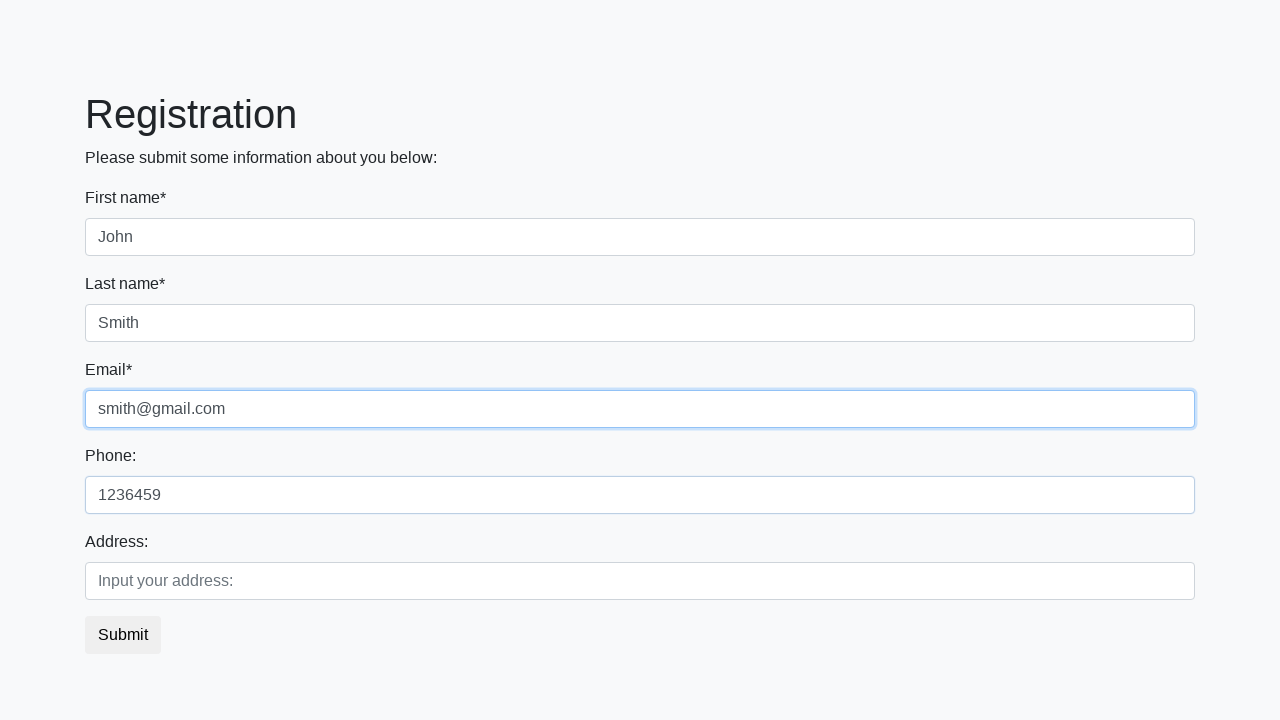

Filled optional address field with 'Riga' on [placeholder='Input your address:']
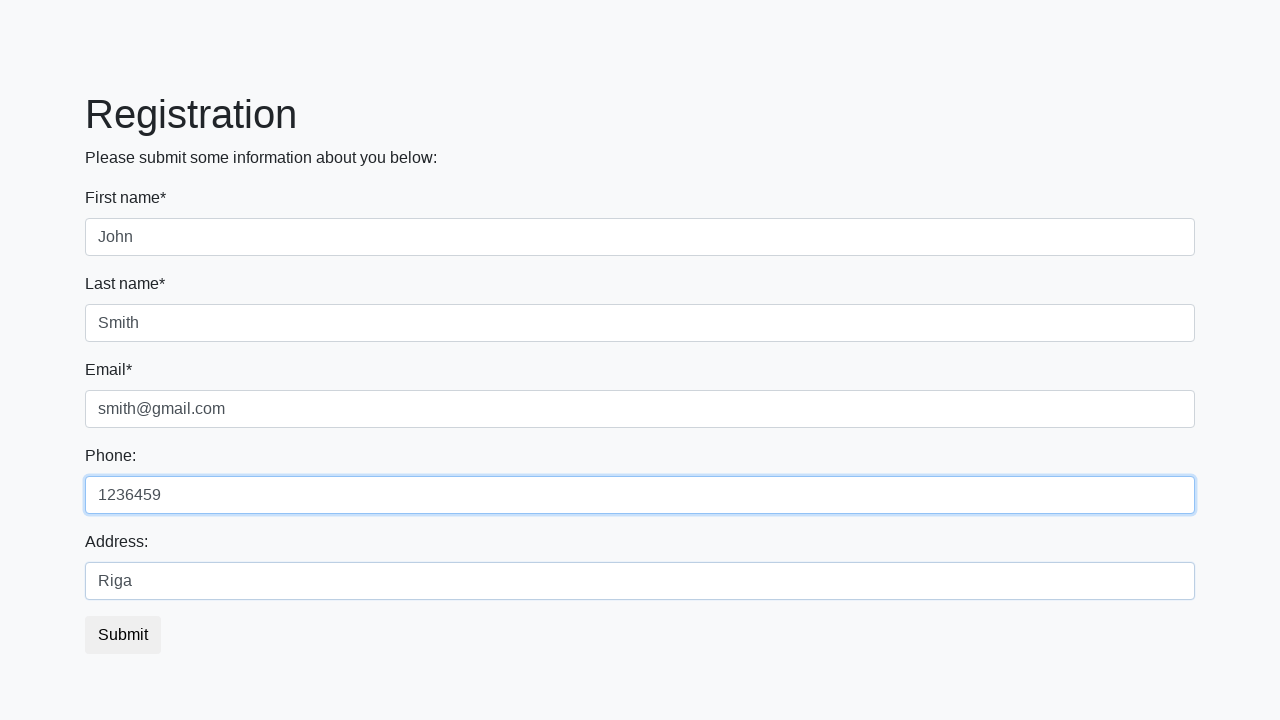

Clicked submit button to register at (123, 635) on [type='submit']
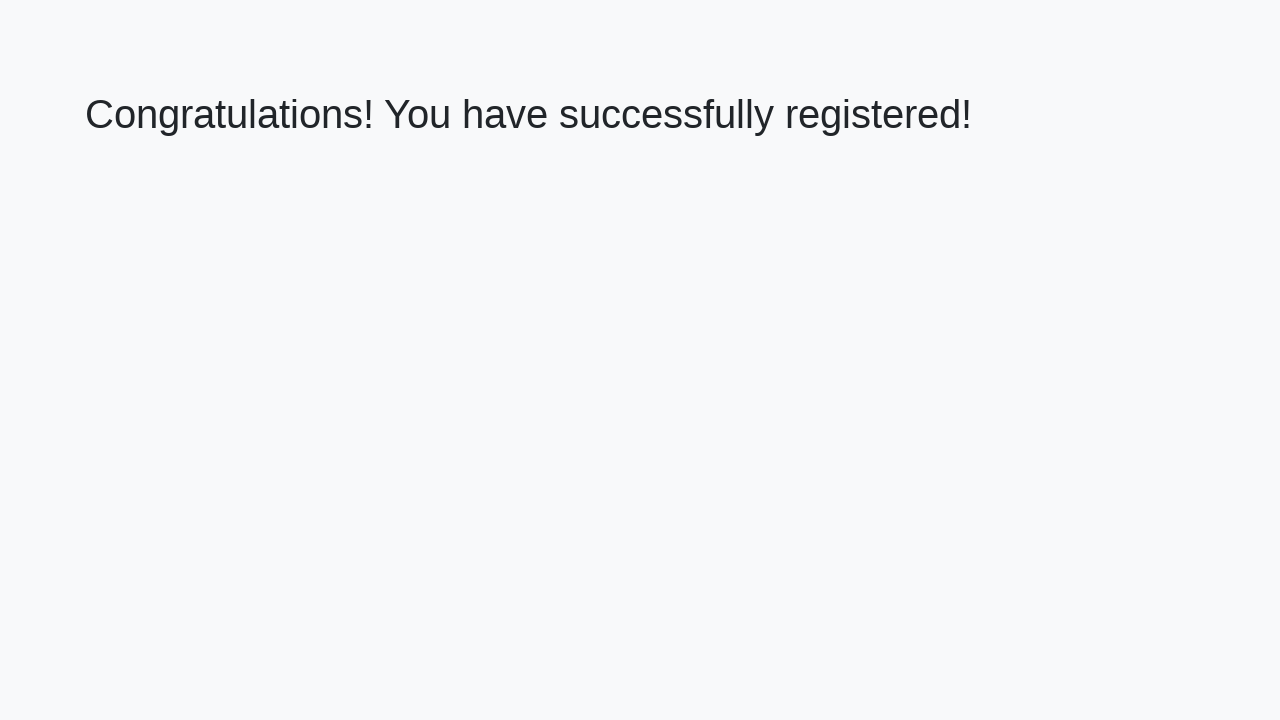

Successfully navigated to registration result page
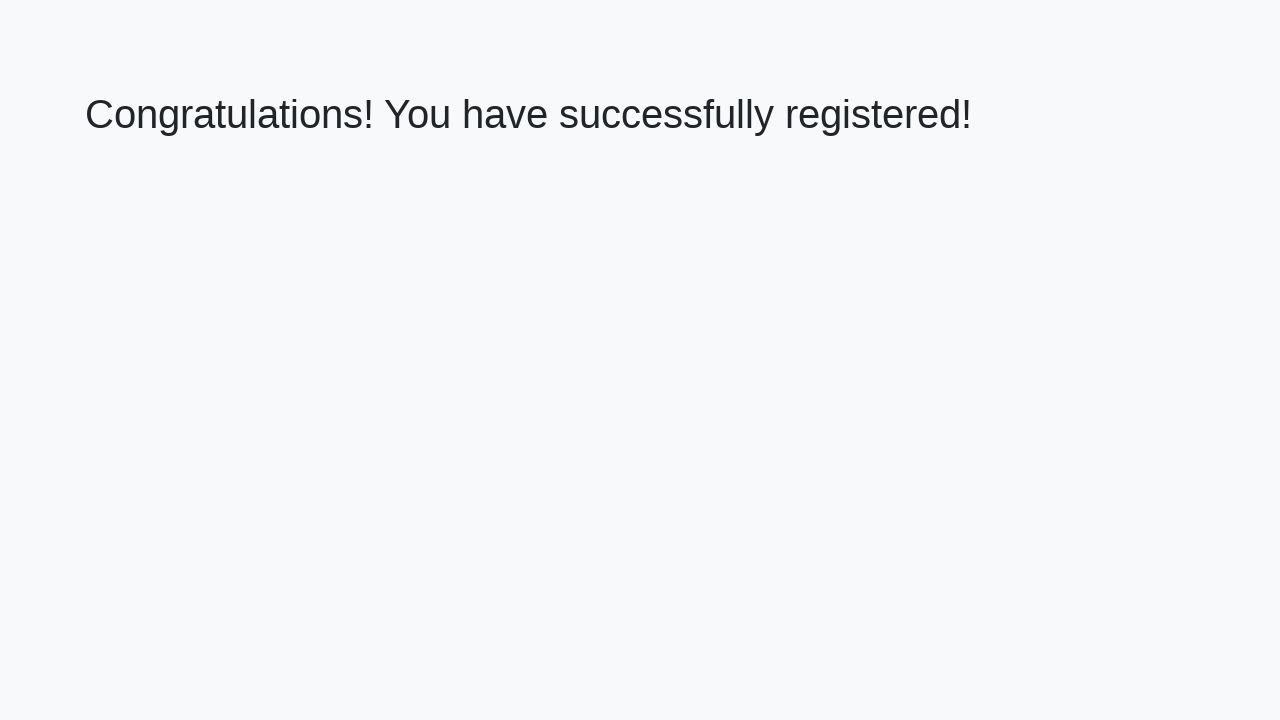

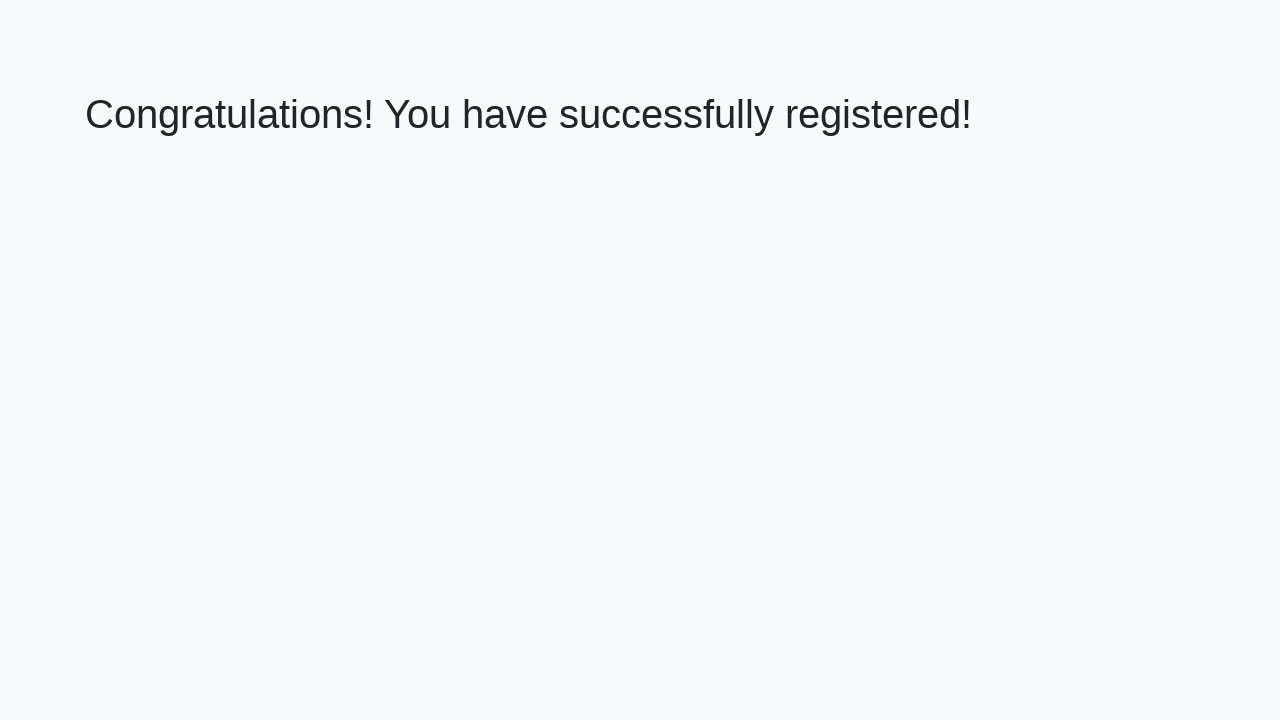